Opens a practice form page and selects a gender radio button option using JavaScript execution

Starting URL: https://demoqa.com/automation-practice-form

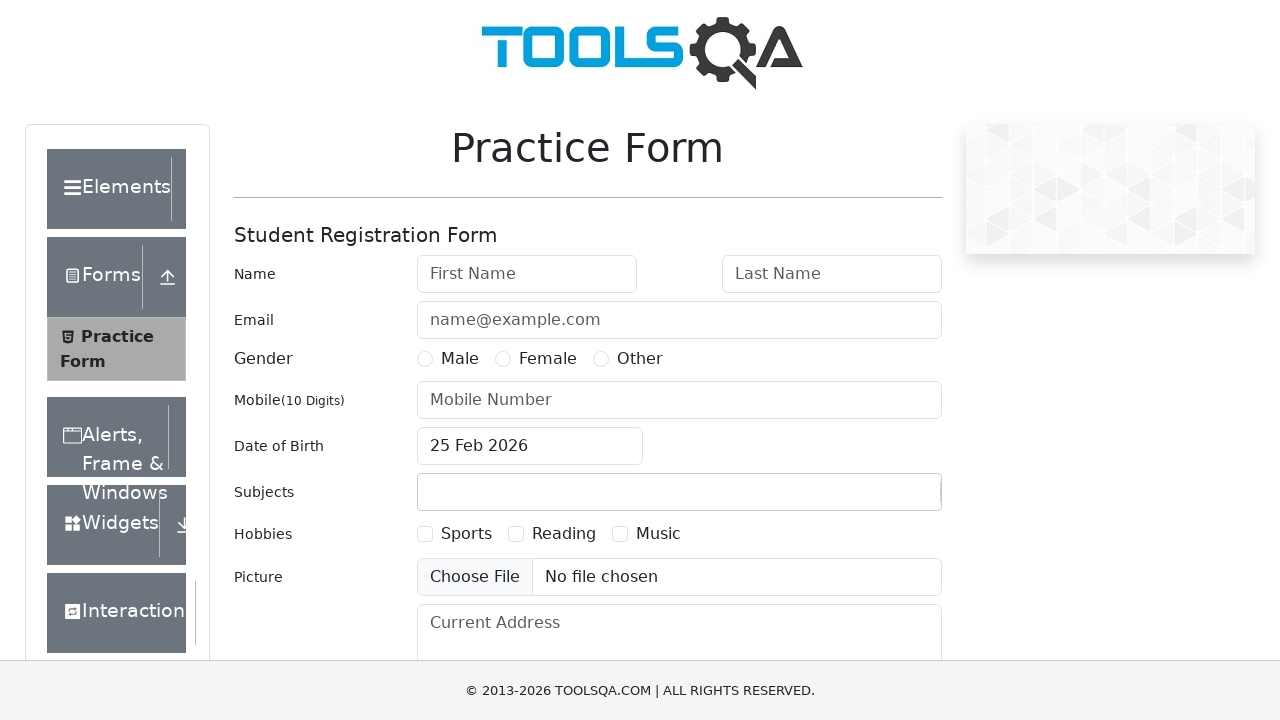

Navigated to practice form page at https://demoqa.com/automation-practice-form
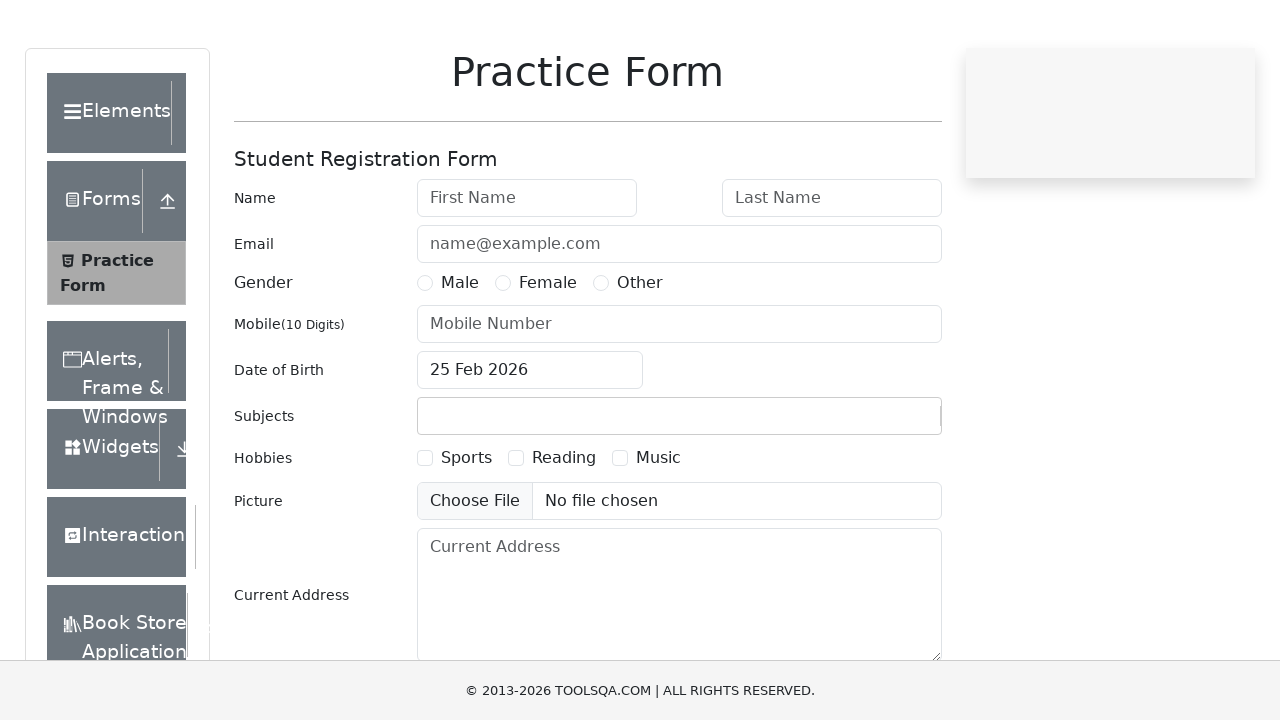

Selected 'Other' gender radio button using JavaScript execution
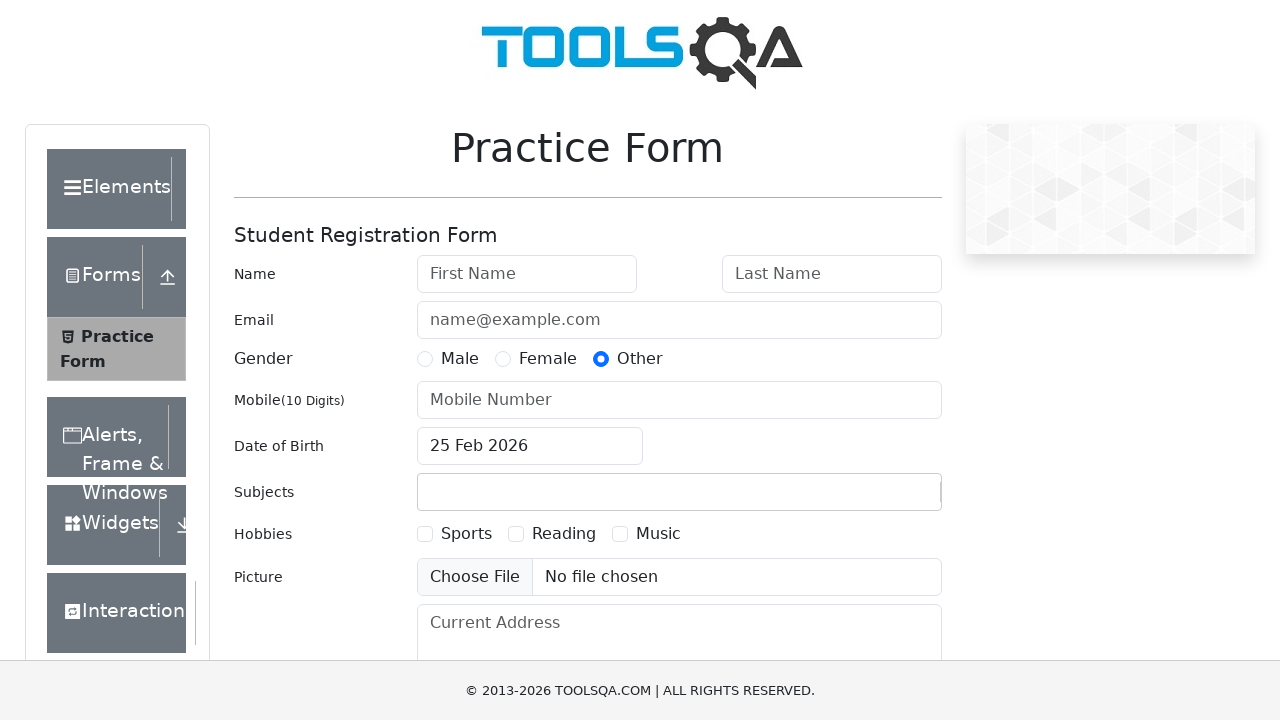

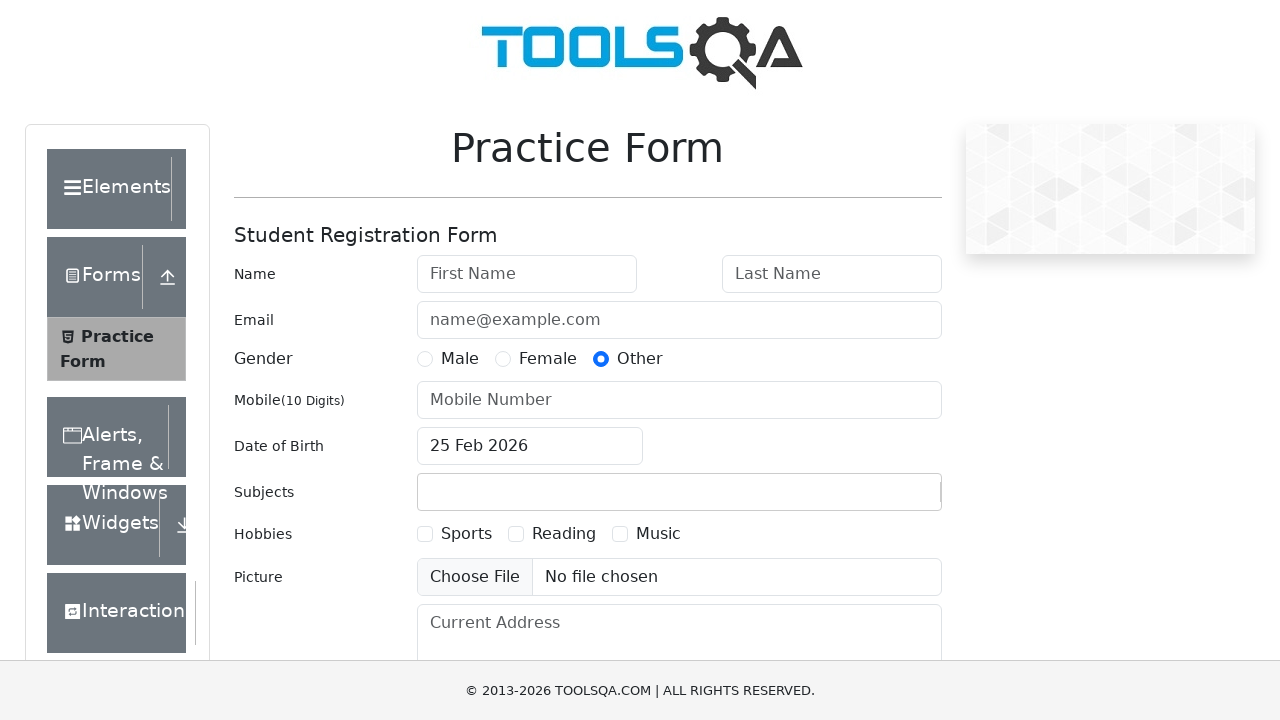